Tests autocomplete functionality by typing "united" and selecting "United Kingdom (UK)" from the dropdown suggestions

Starting URL: https://rahulshettyacademy.com/AutomationPractice/

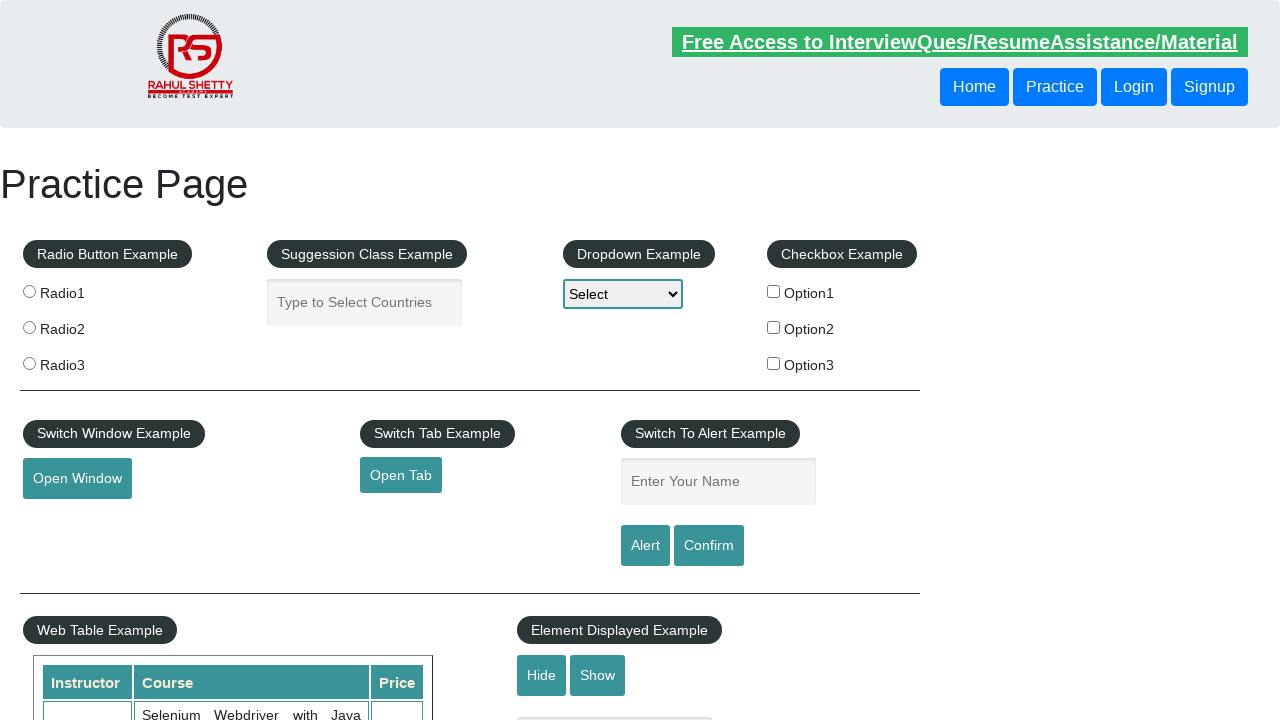

Typed 'united' in the autocomplete field on #autocomplete
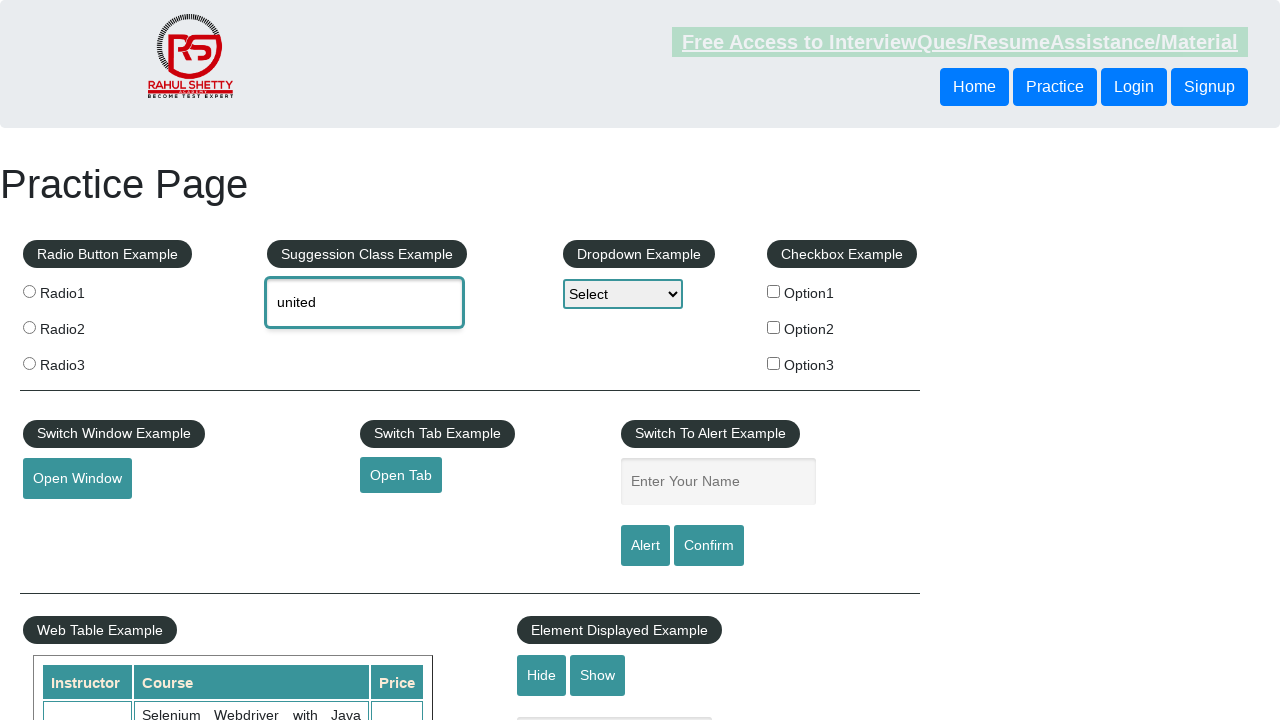

Dropdown suggestions appeared
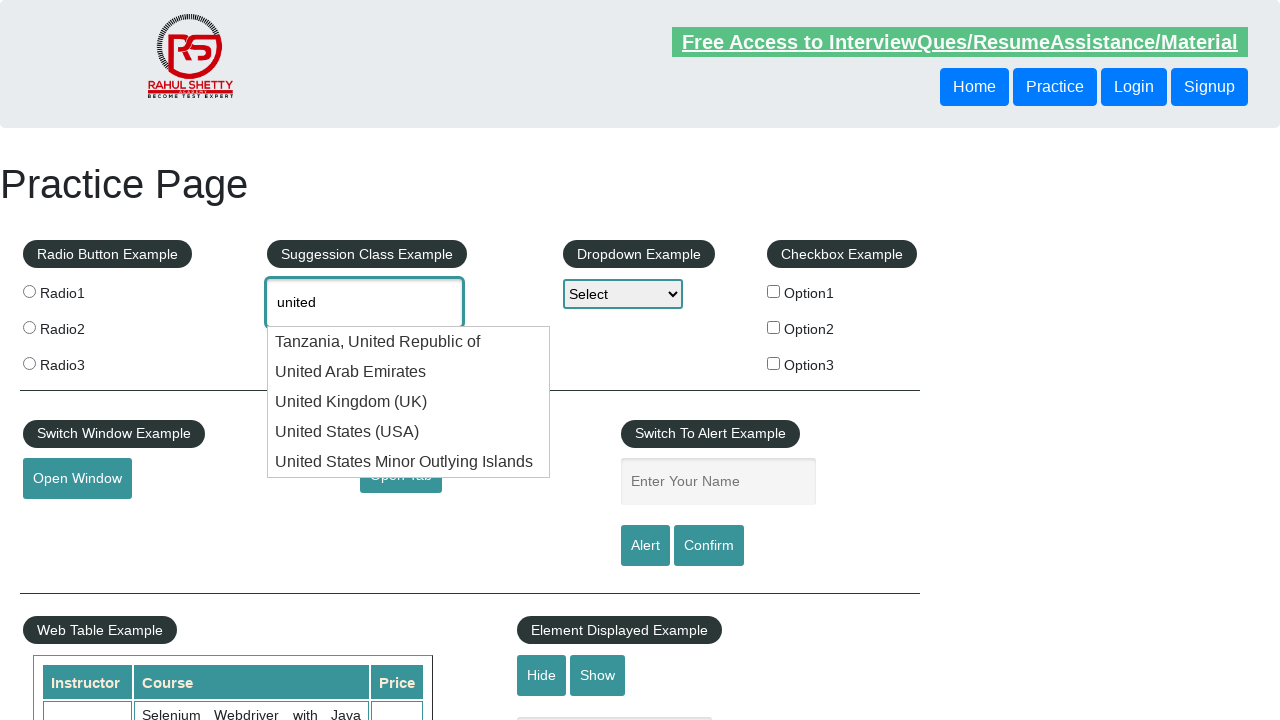

Selected 'United Kingdom (UK)' from dropdown suggestions at (409, 402) on .ui-menu-item-wrapper >> nth=2
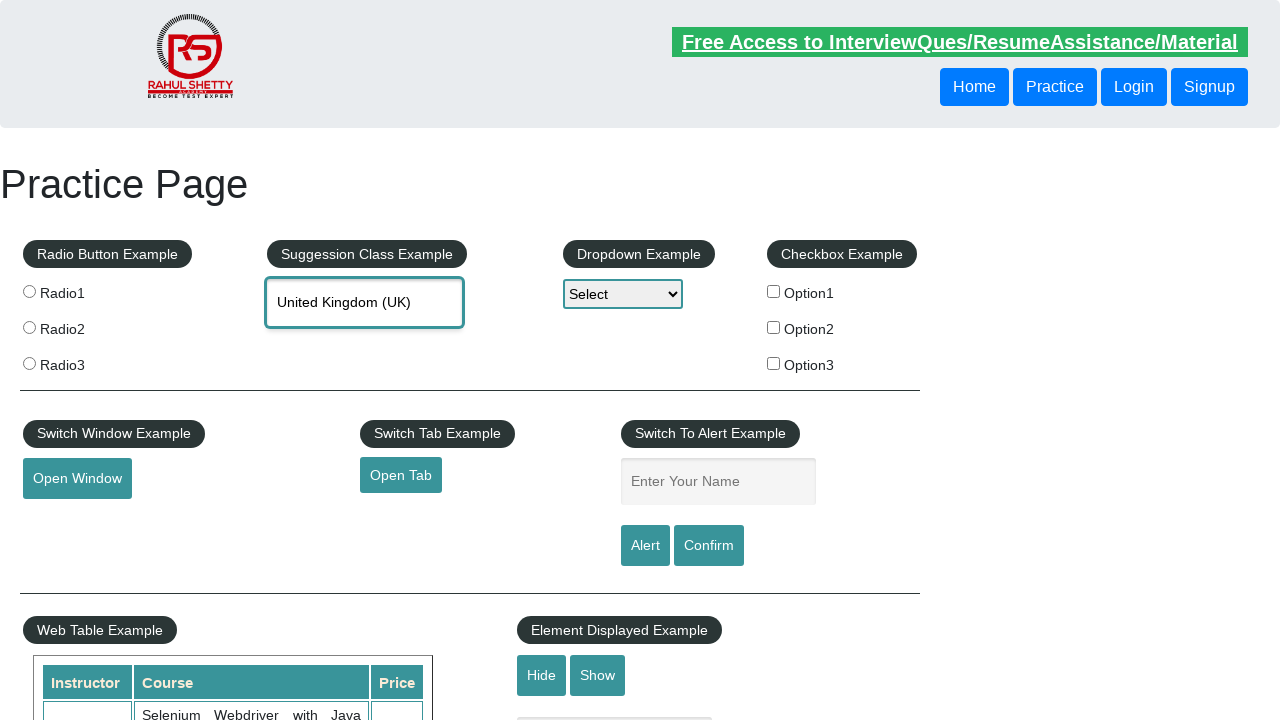

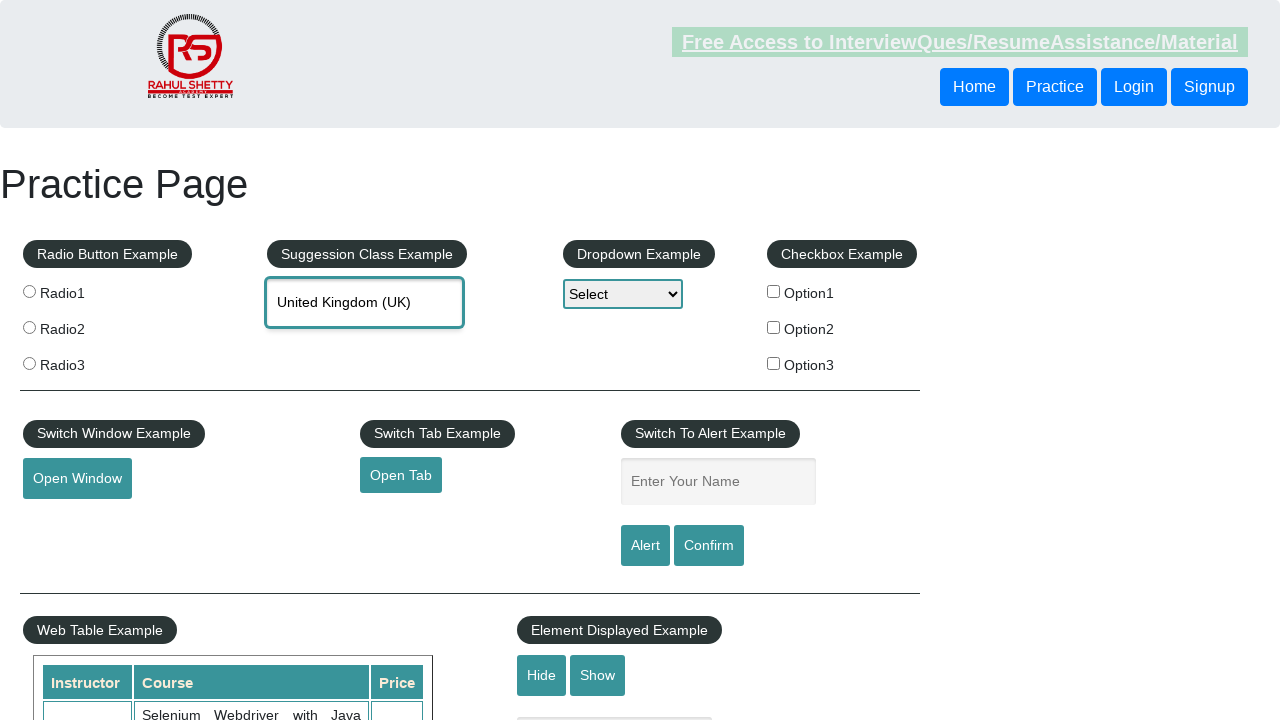